Tests various JavaScript executor operations including form filling, clicking elements, and scrolling through a test automation practice page

Starting URL: https://testautomationpractice.blogspot.com/

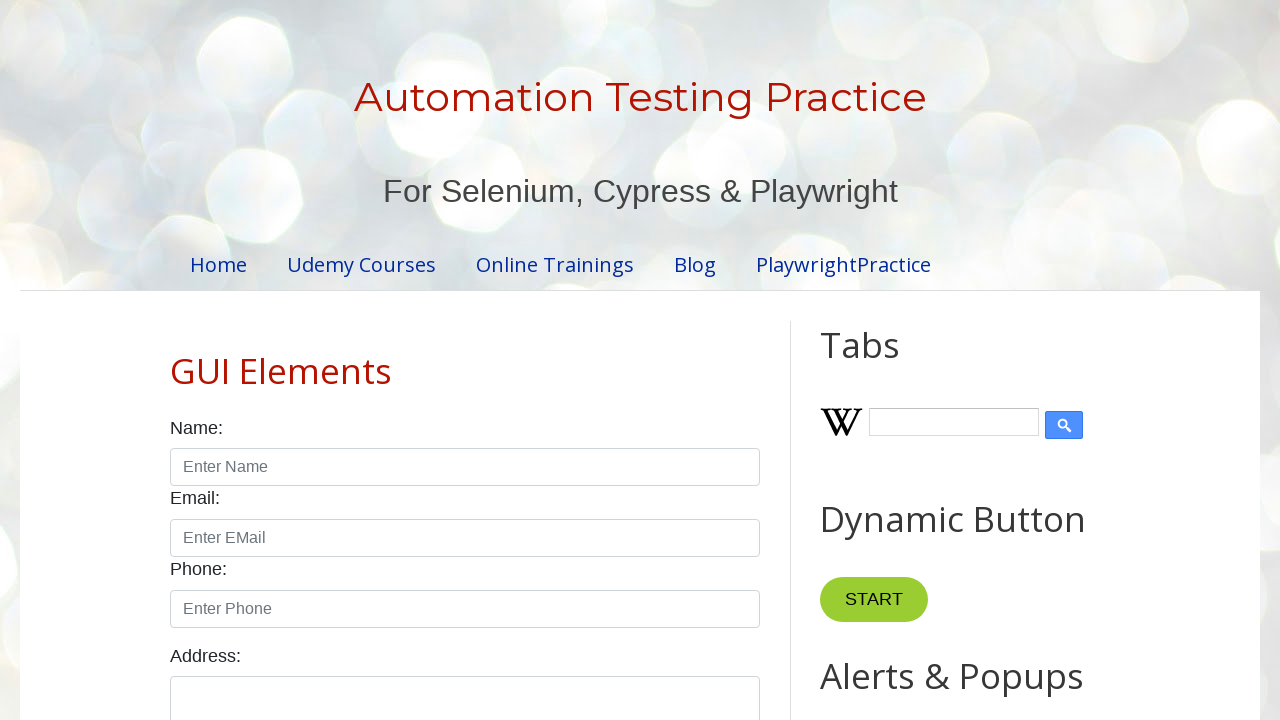

Filled name input field with 'hey' using JavaScript executor
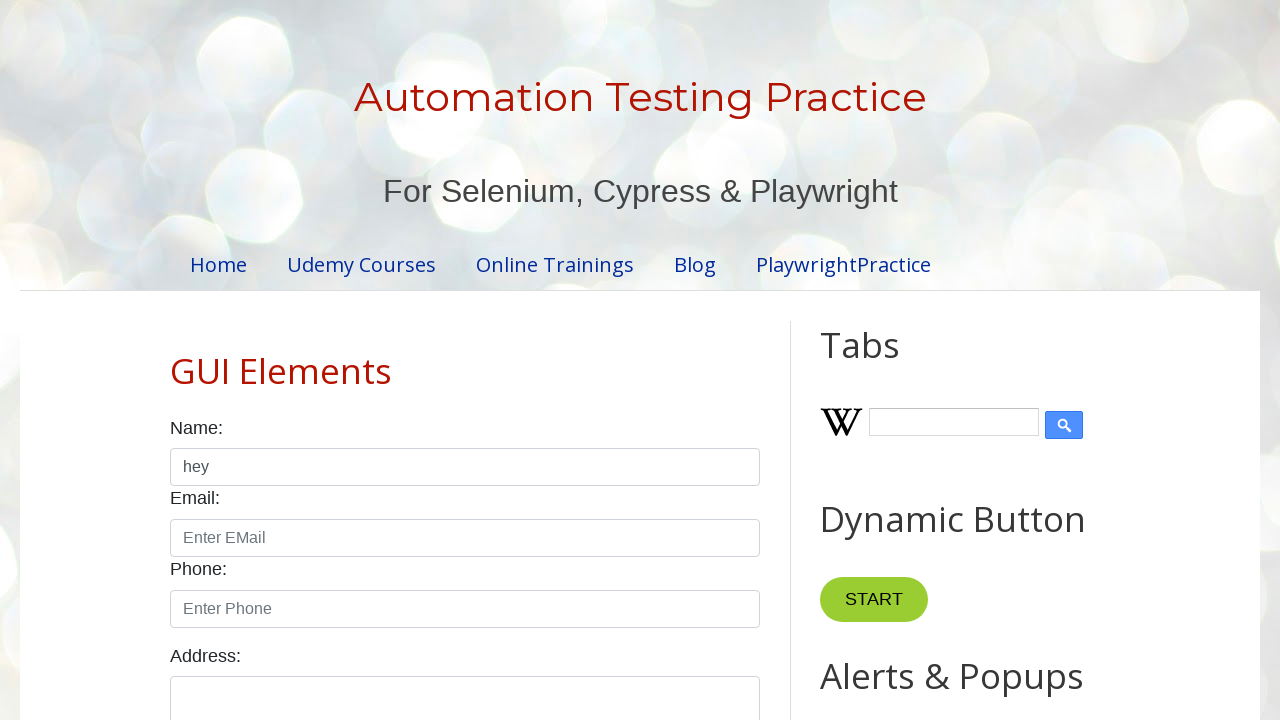

Clicked gender radio button at (176, 360) on input[name='gender']
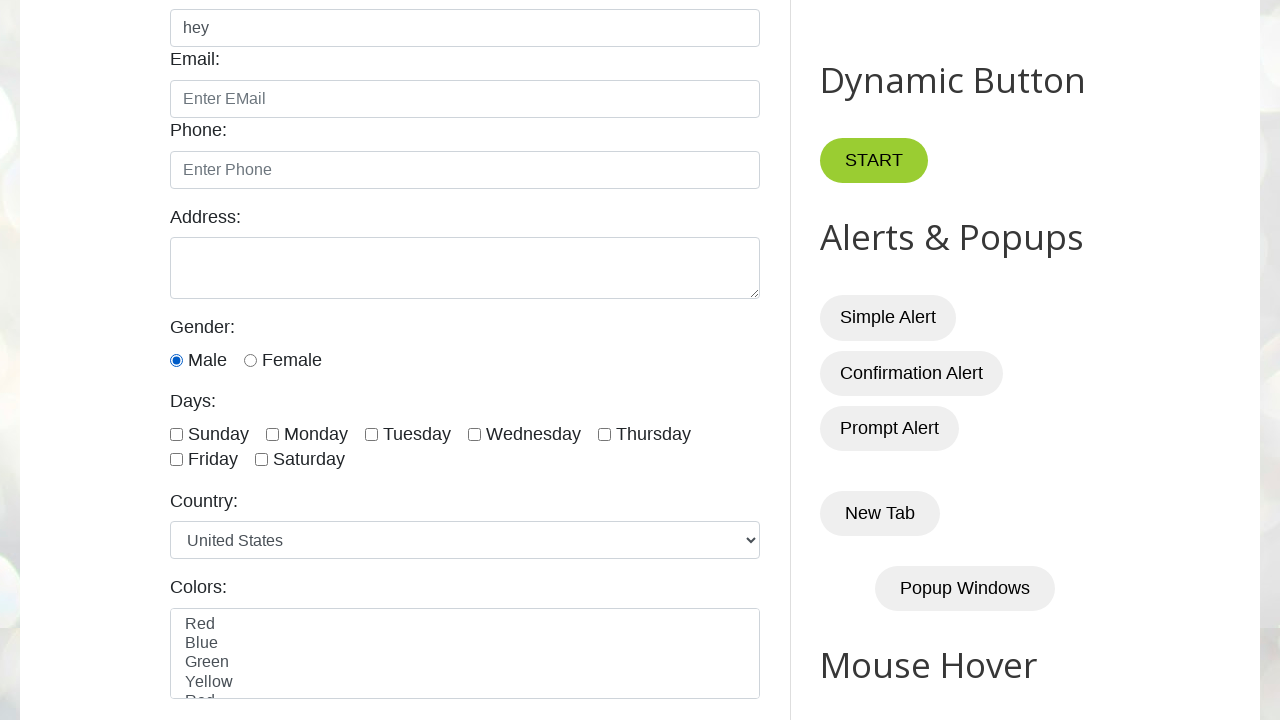

Located 'Learn Selenium' table cell element
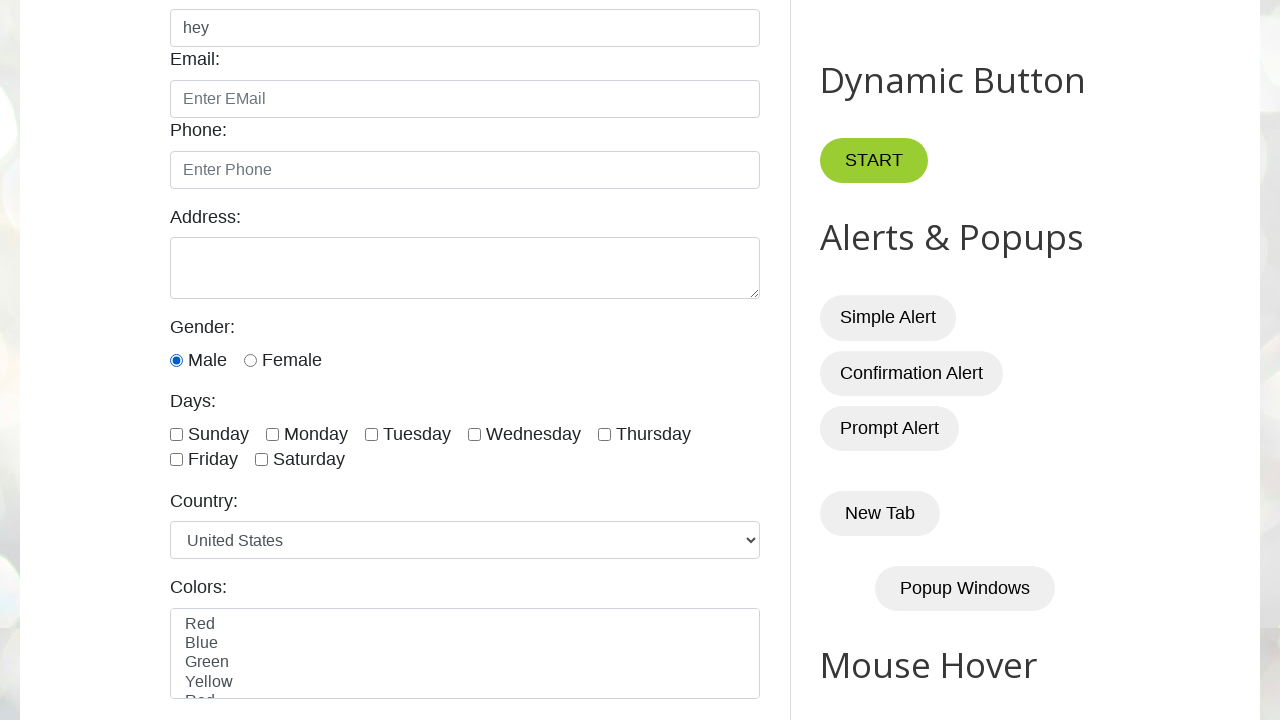

Scrolled to 'Learn Selenium' element into view
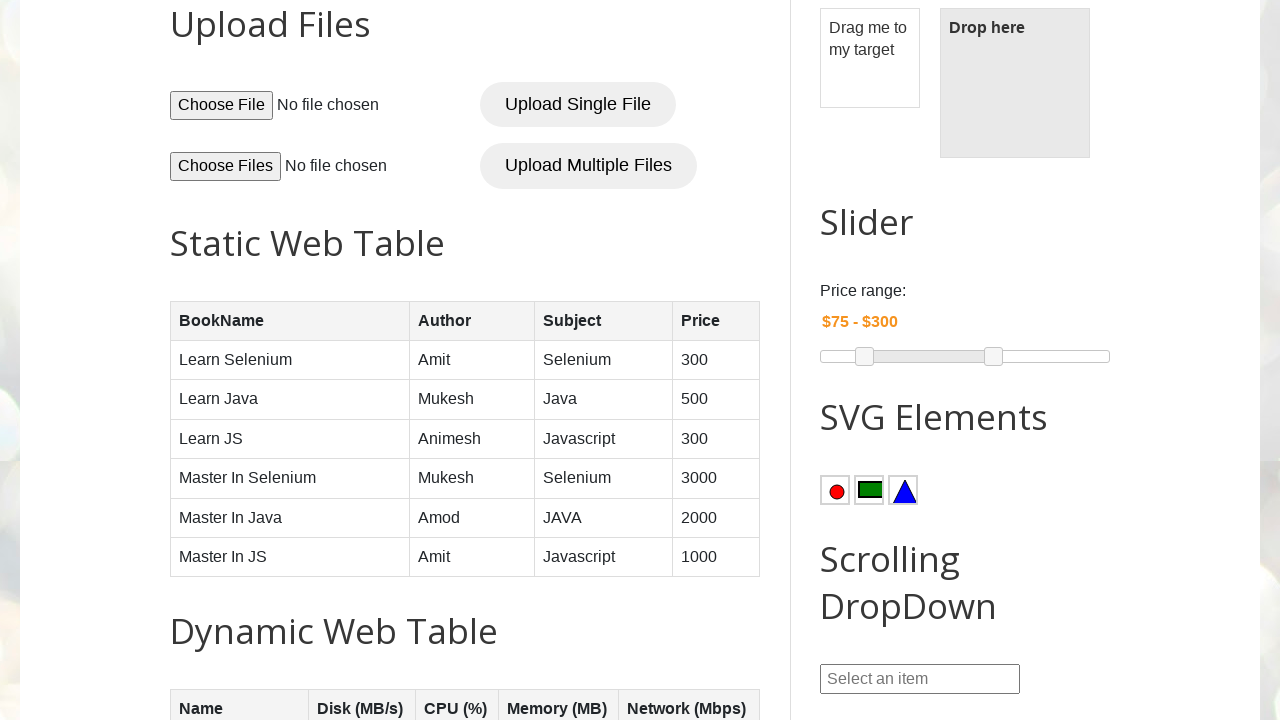

Scrolled to bottom of the page
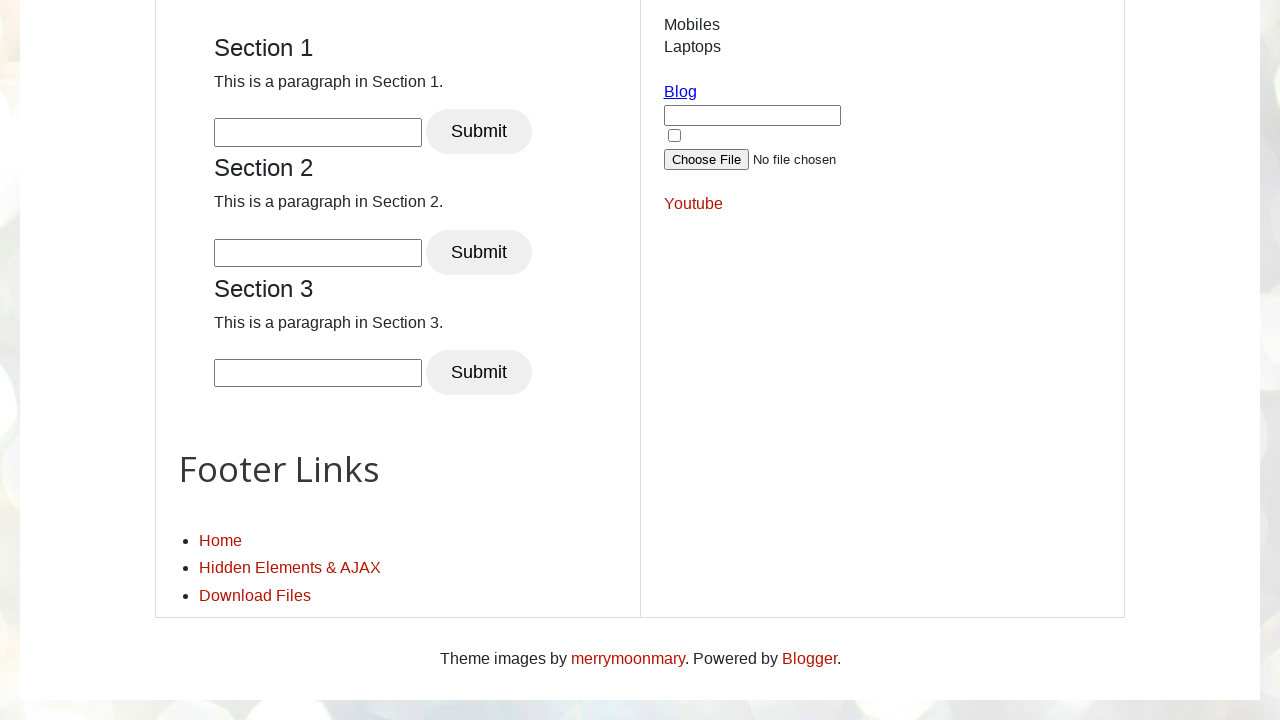

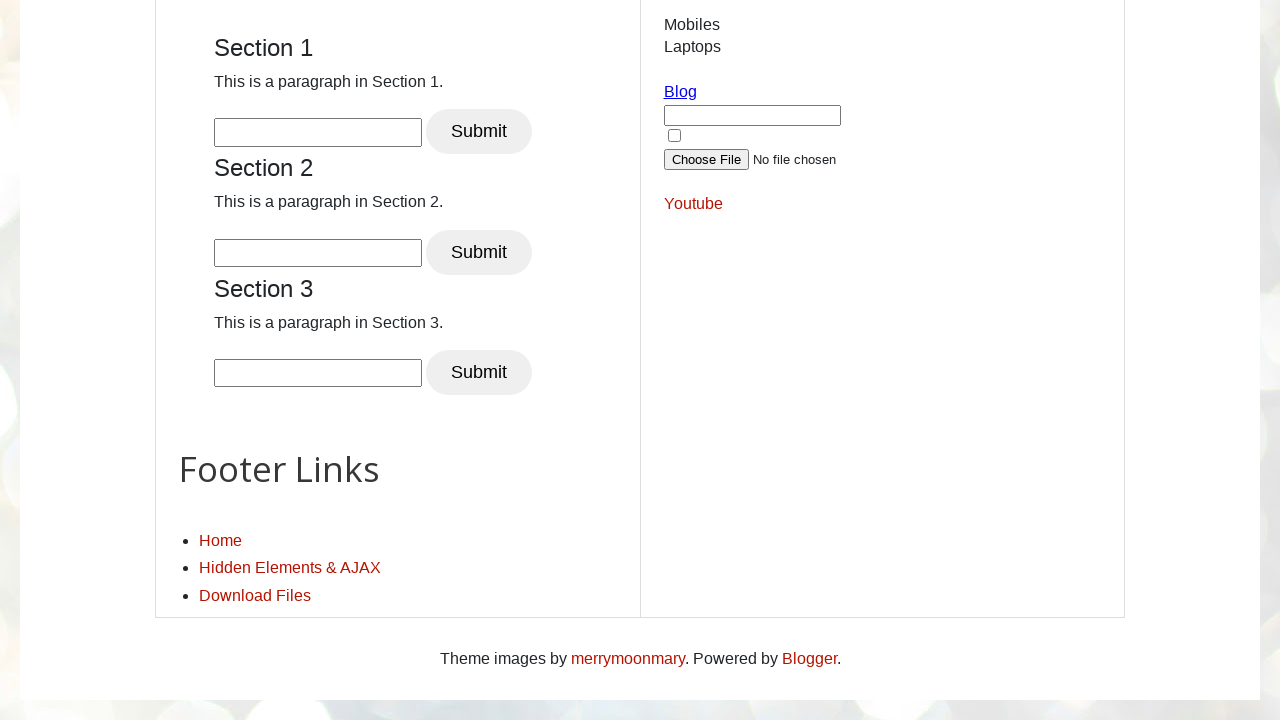